Tests click and hold functionality by selecting a block of consecutive numbers (1-4) using click and hold drag action on a jQuery selectable list

Starting URL: https://automationfc.github.io/jquery-selectable/

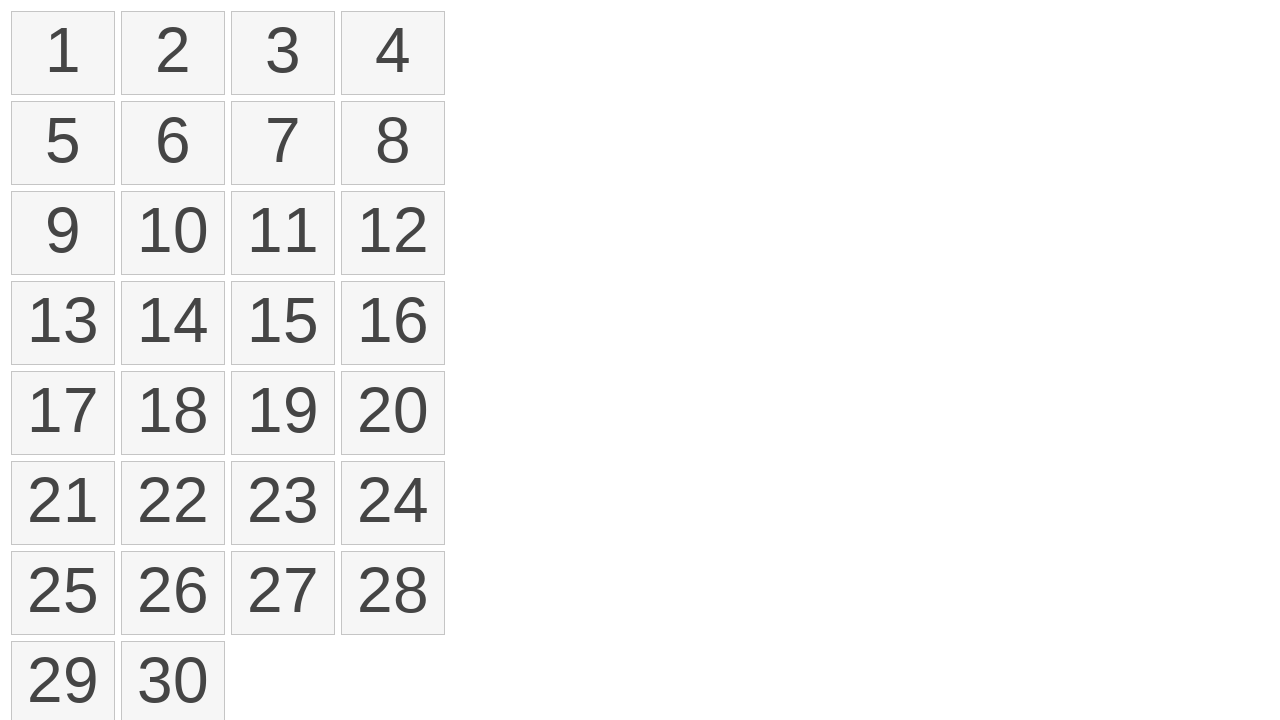

Waited for selectable list to load
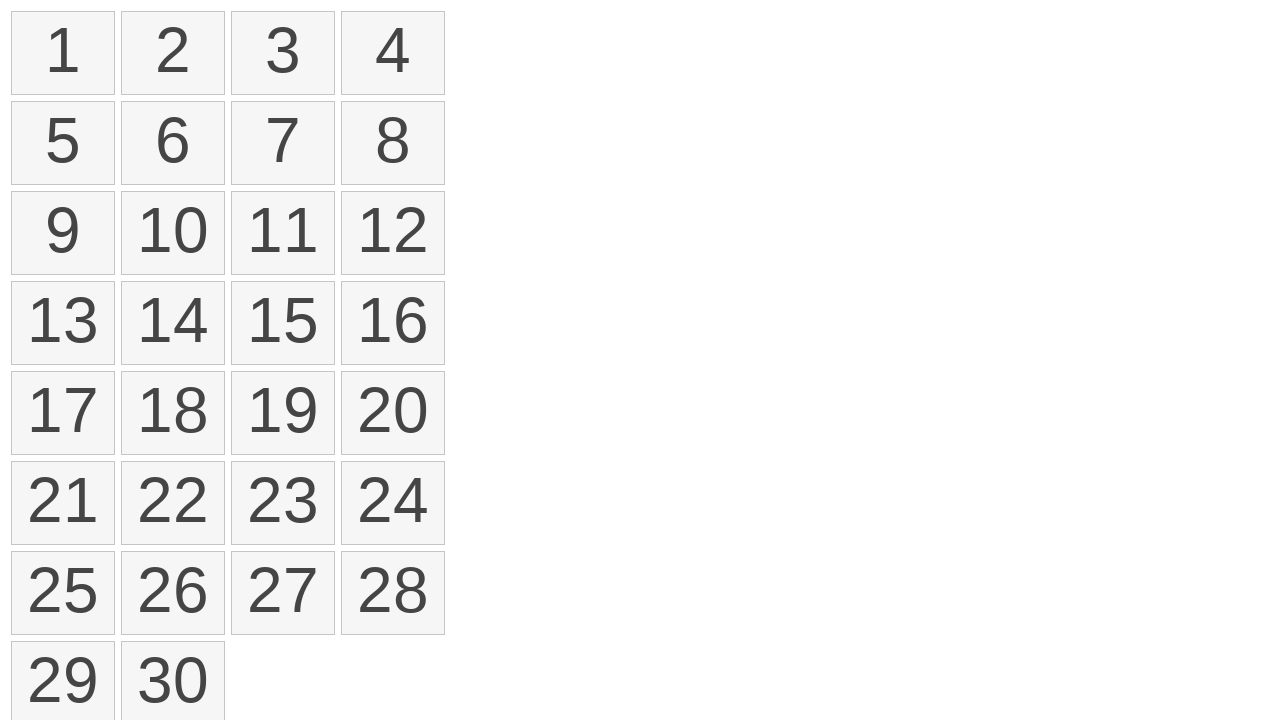

Located all number elements in the selectable list
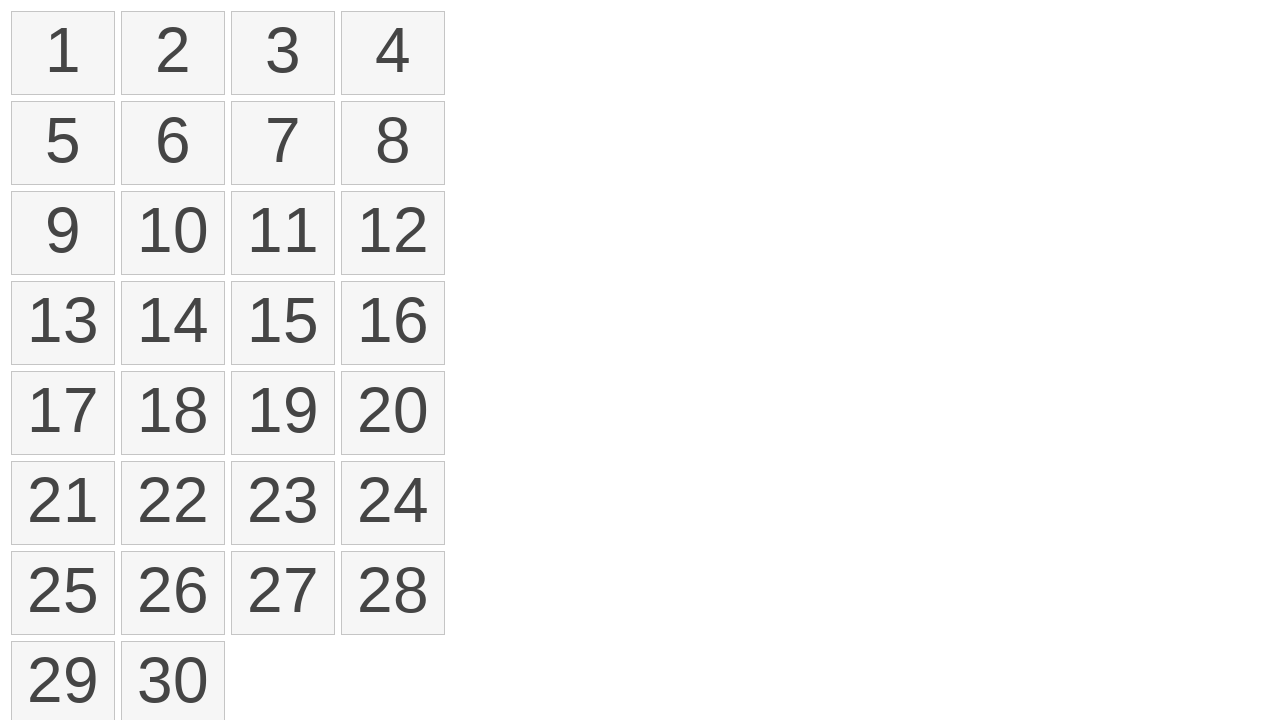

Selected first element (number 1)
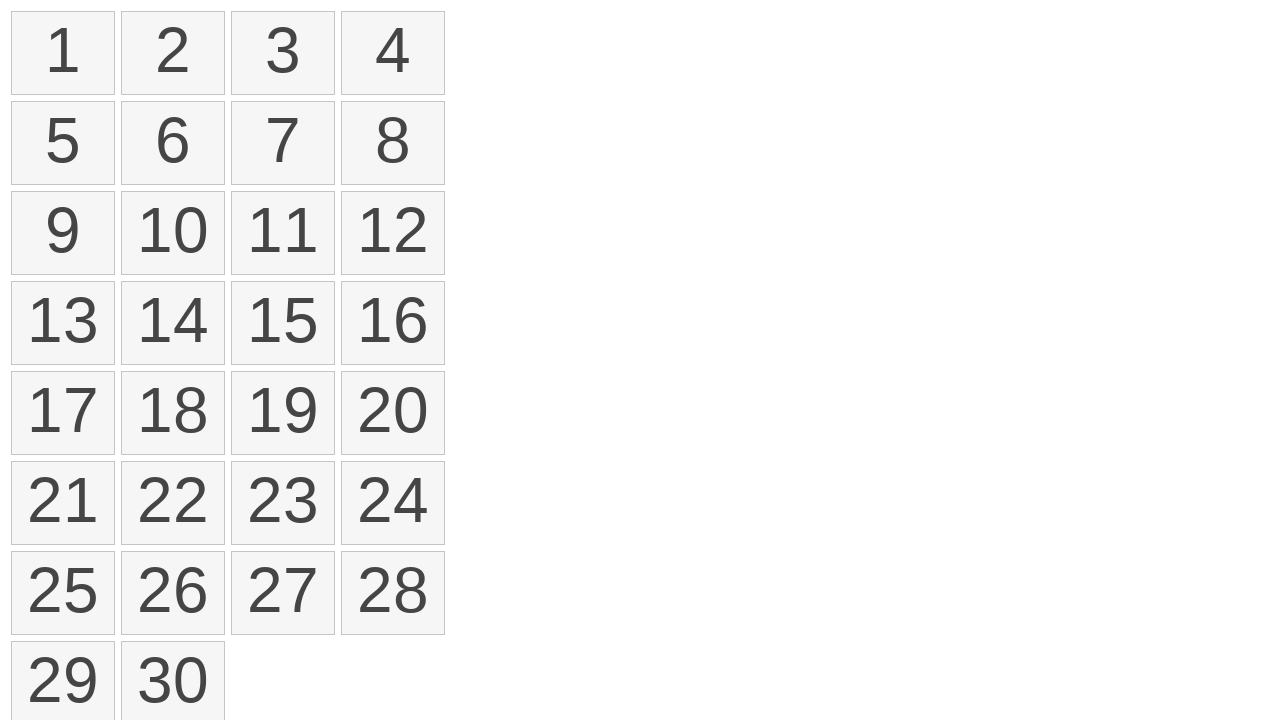

Selected fourth element (number 4)
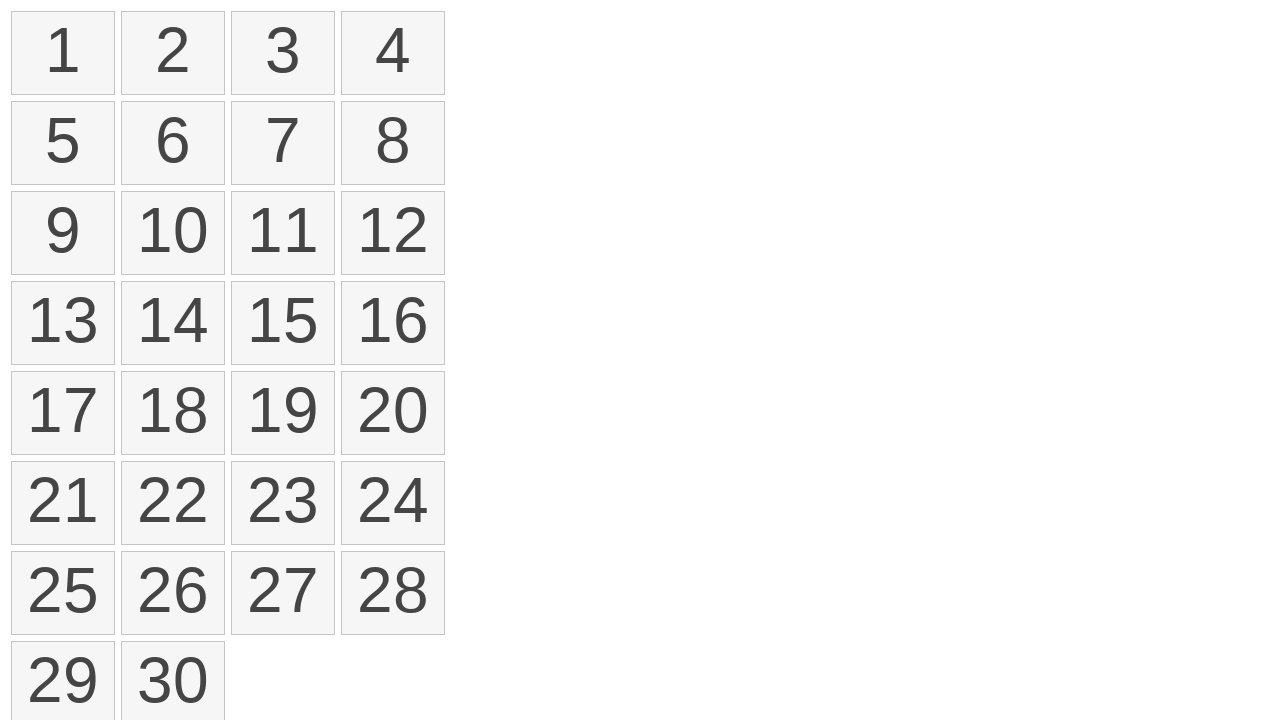

Retrieved bounding box for first element
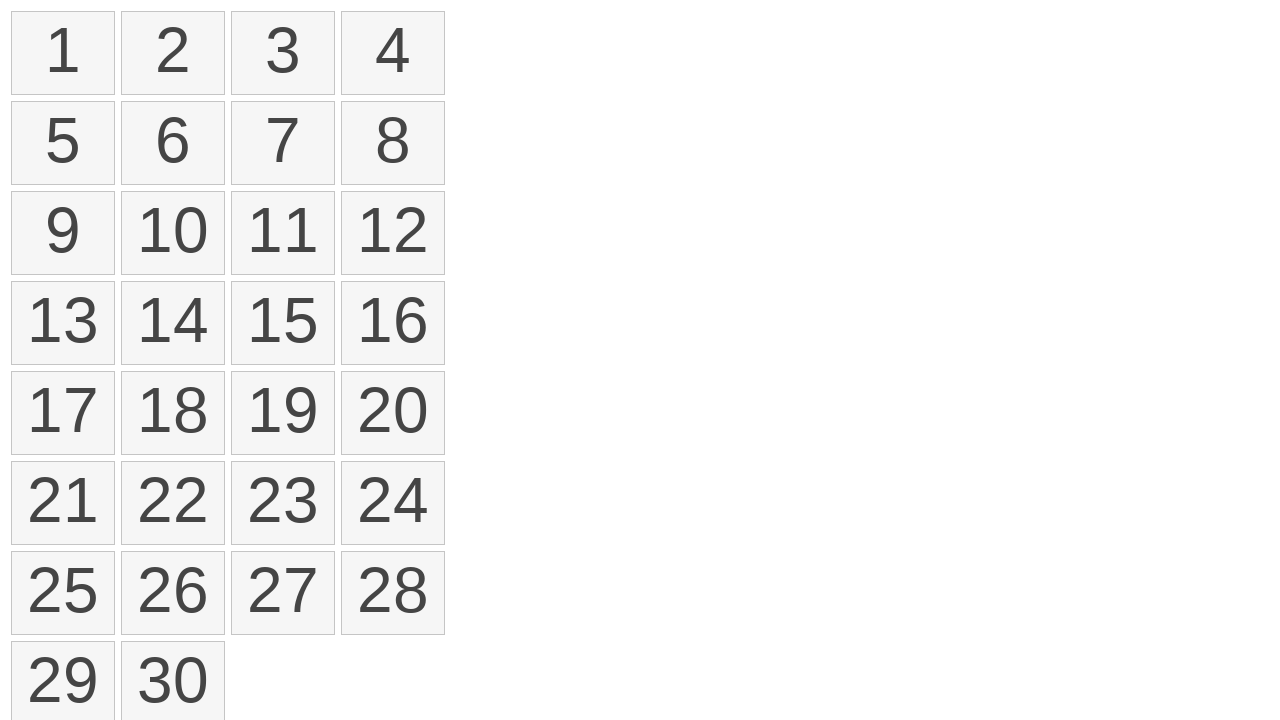

Retrieved bounding box for fourth element
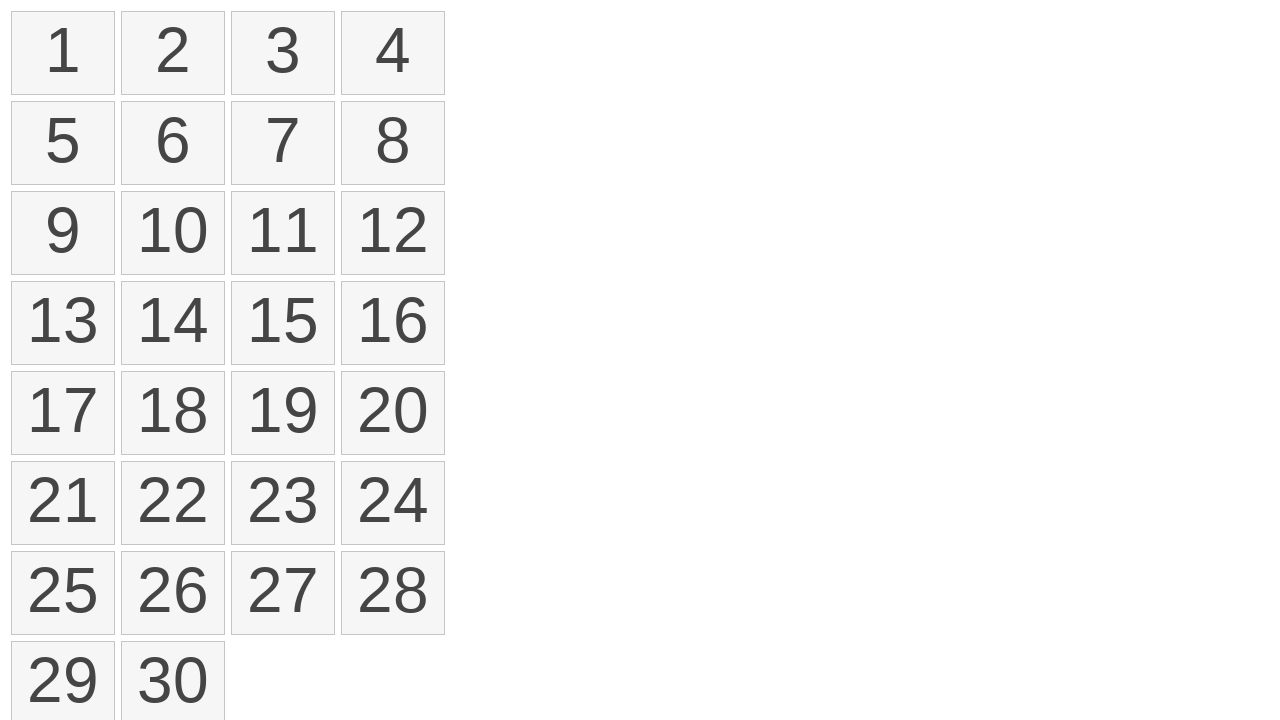

Moved mouse to center of first element at (63, 53)
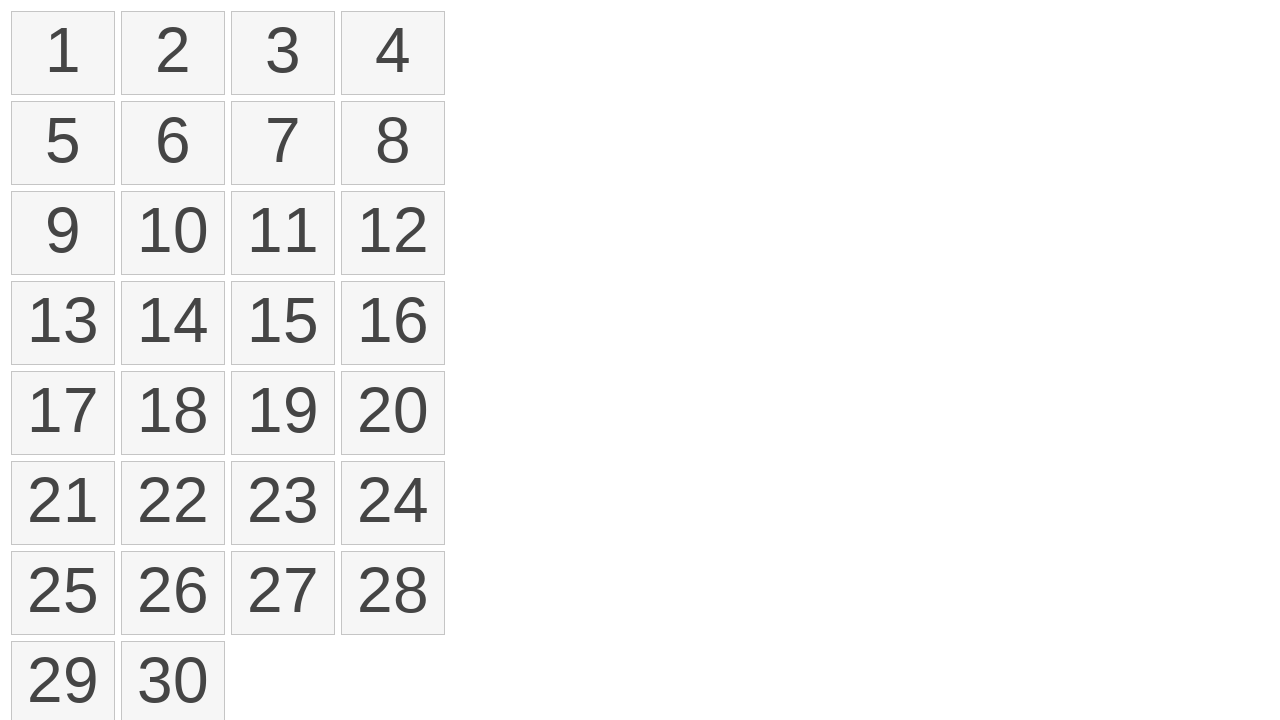

Pressed mouse button down to initiate click and hold at (63, 53)
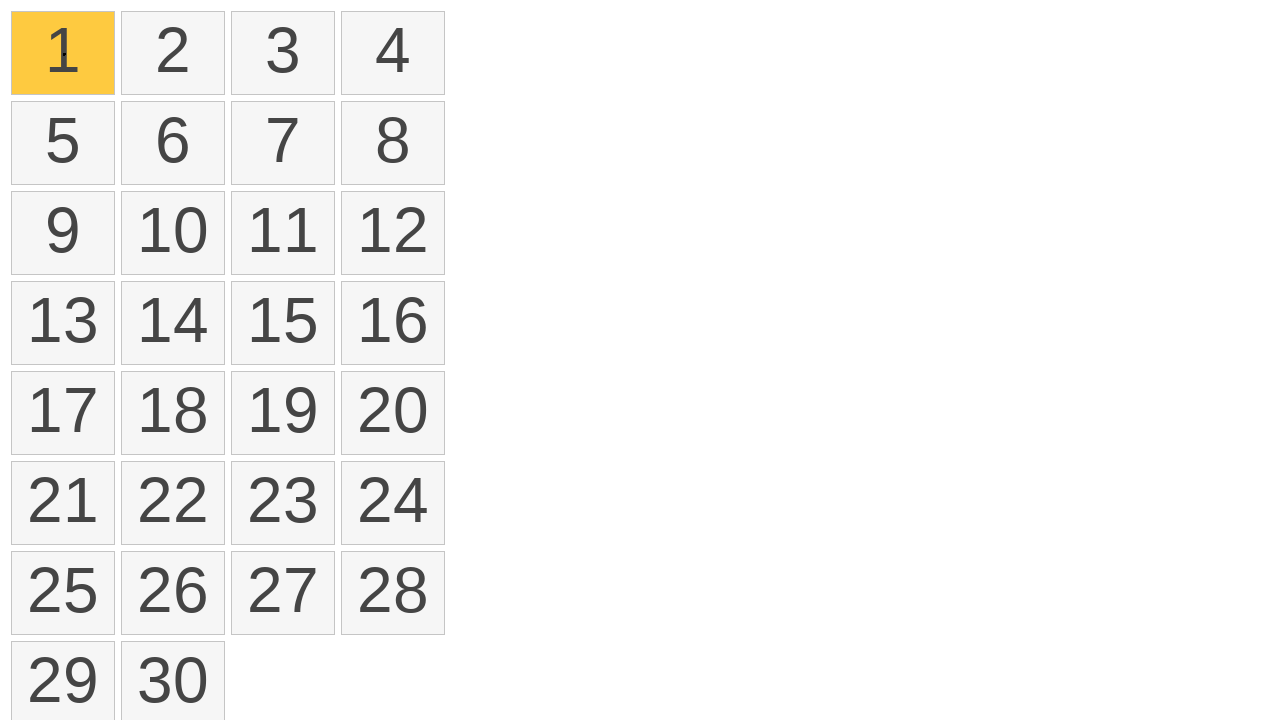

Dragged mouse to center of fourth element while holding button at (393, 53)
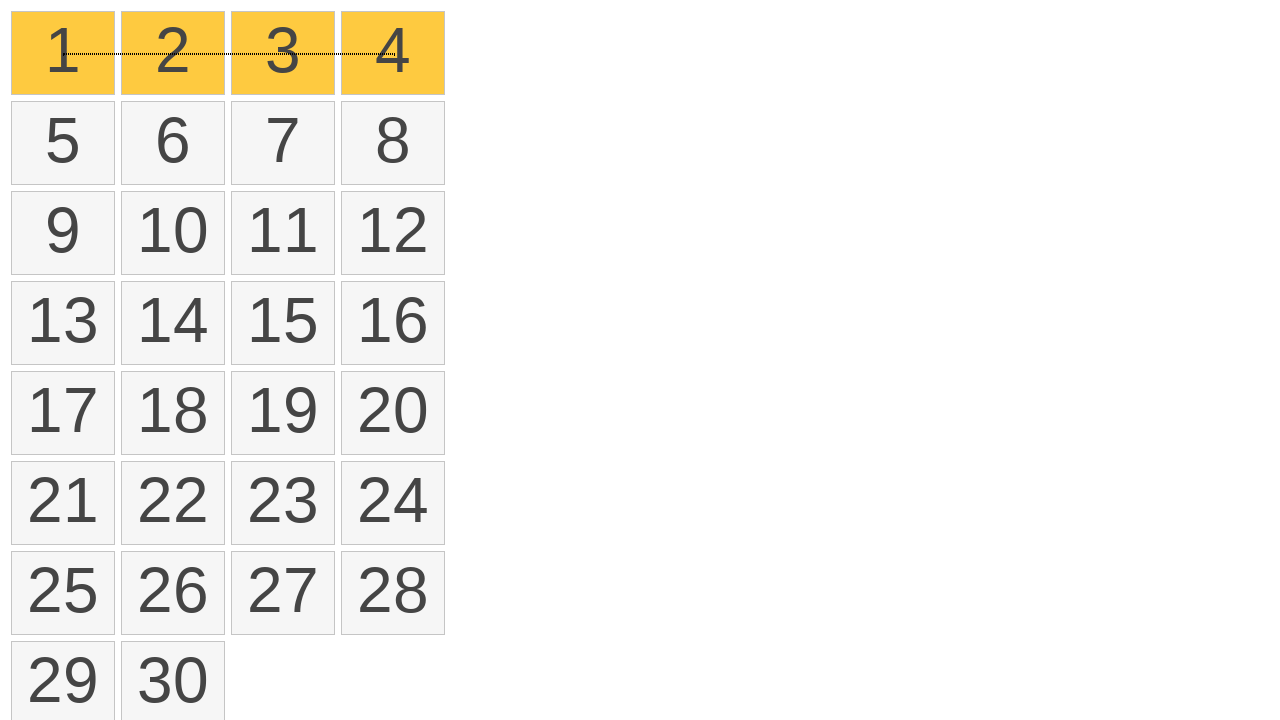

Released mouse button to complete click and hold drag action at (393, 53)
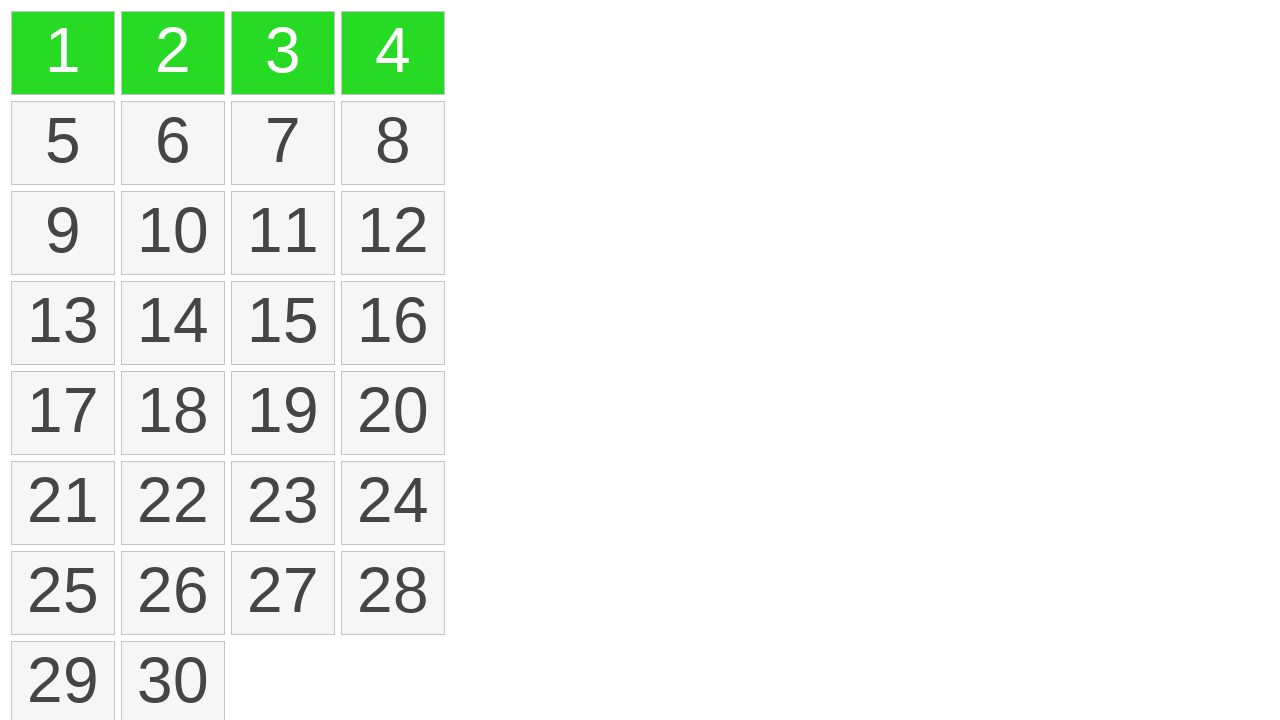

Verified that selected elements are marked with ui-selected class (numbers 1-4 selected)
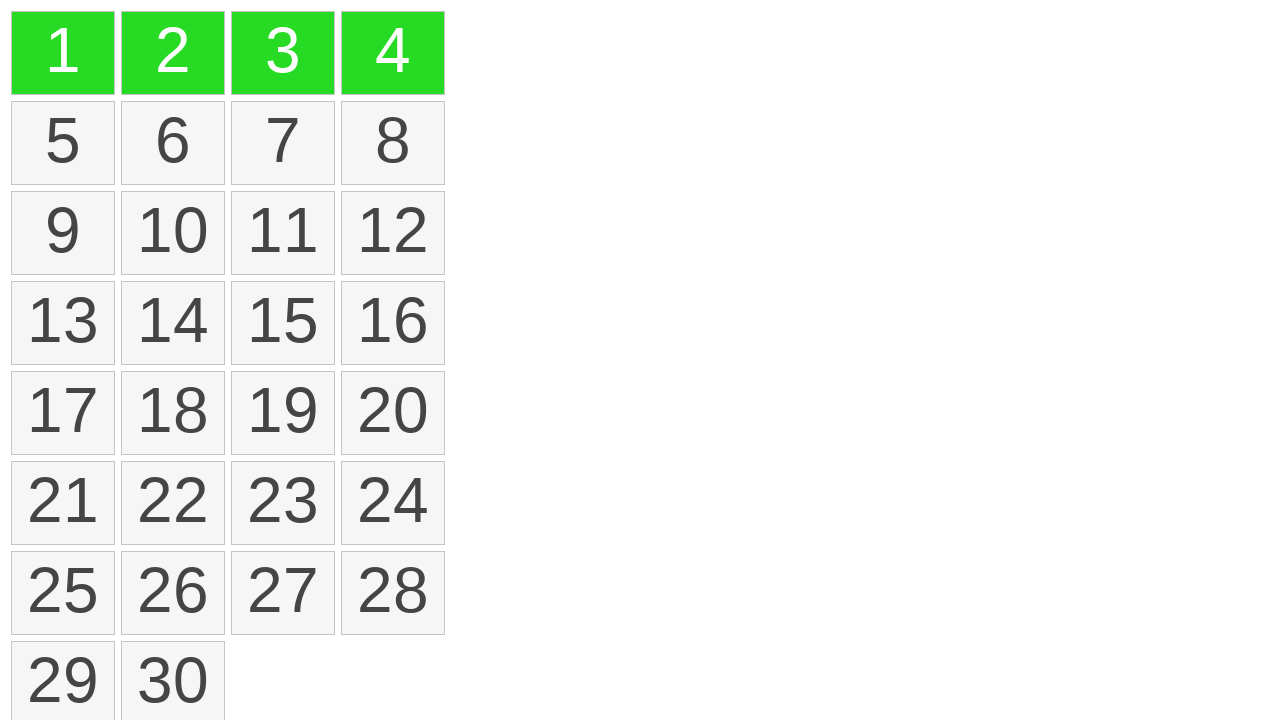

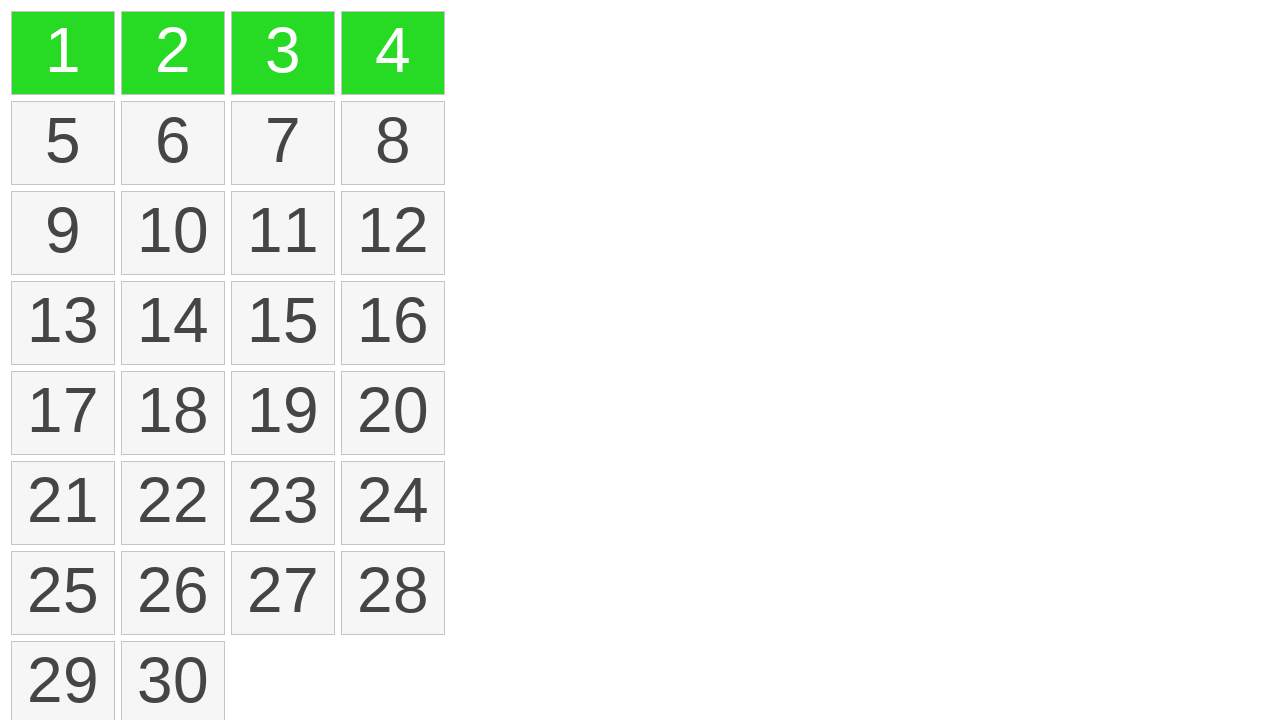